Launches the Skechers India website and maximizes the browser window to verify the site loads successfully.

Starting URL: https://www.skechers.in/

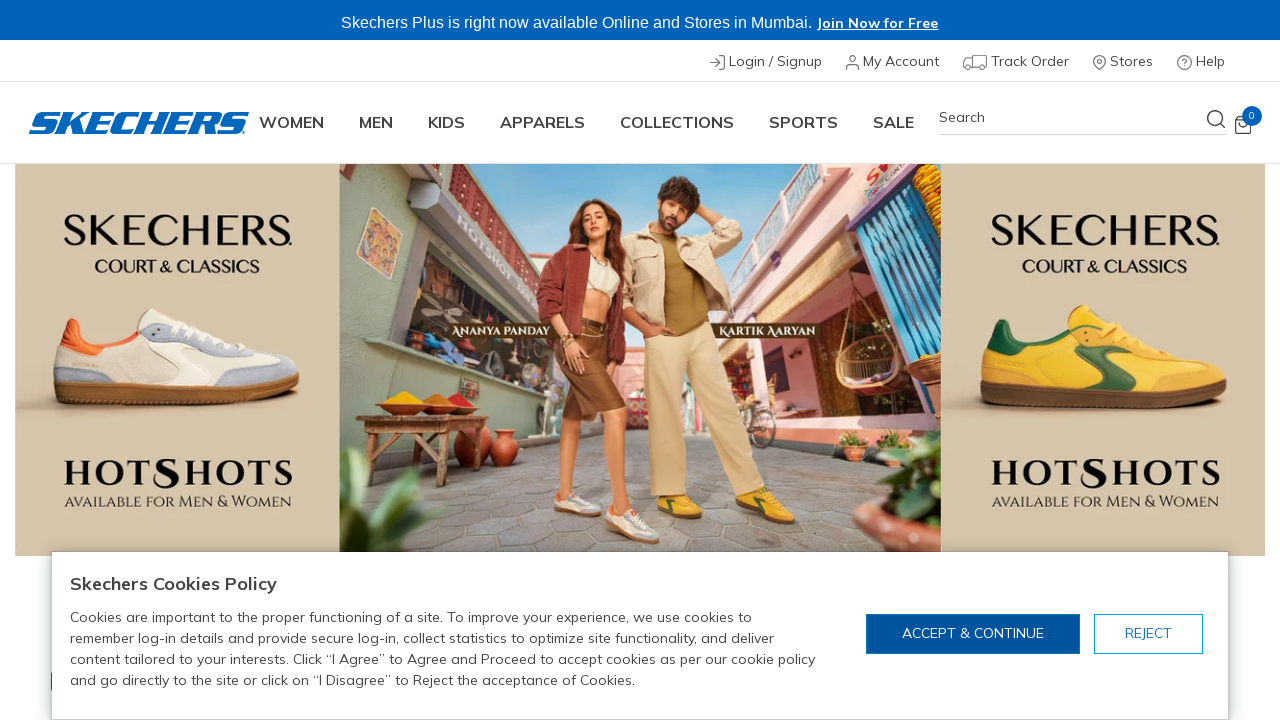

Set viewport size to 1920x1080
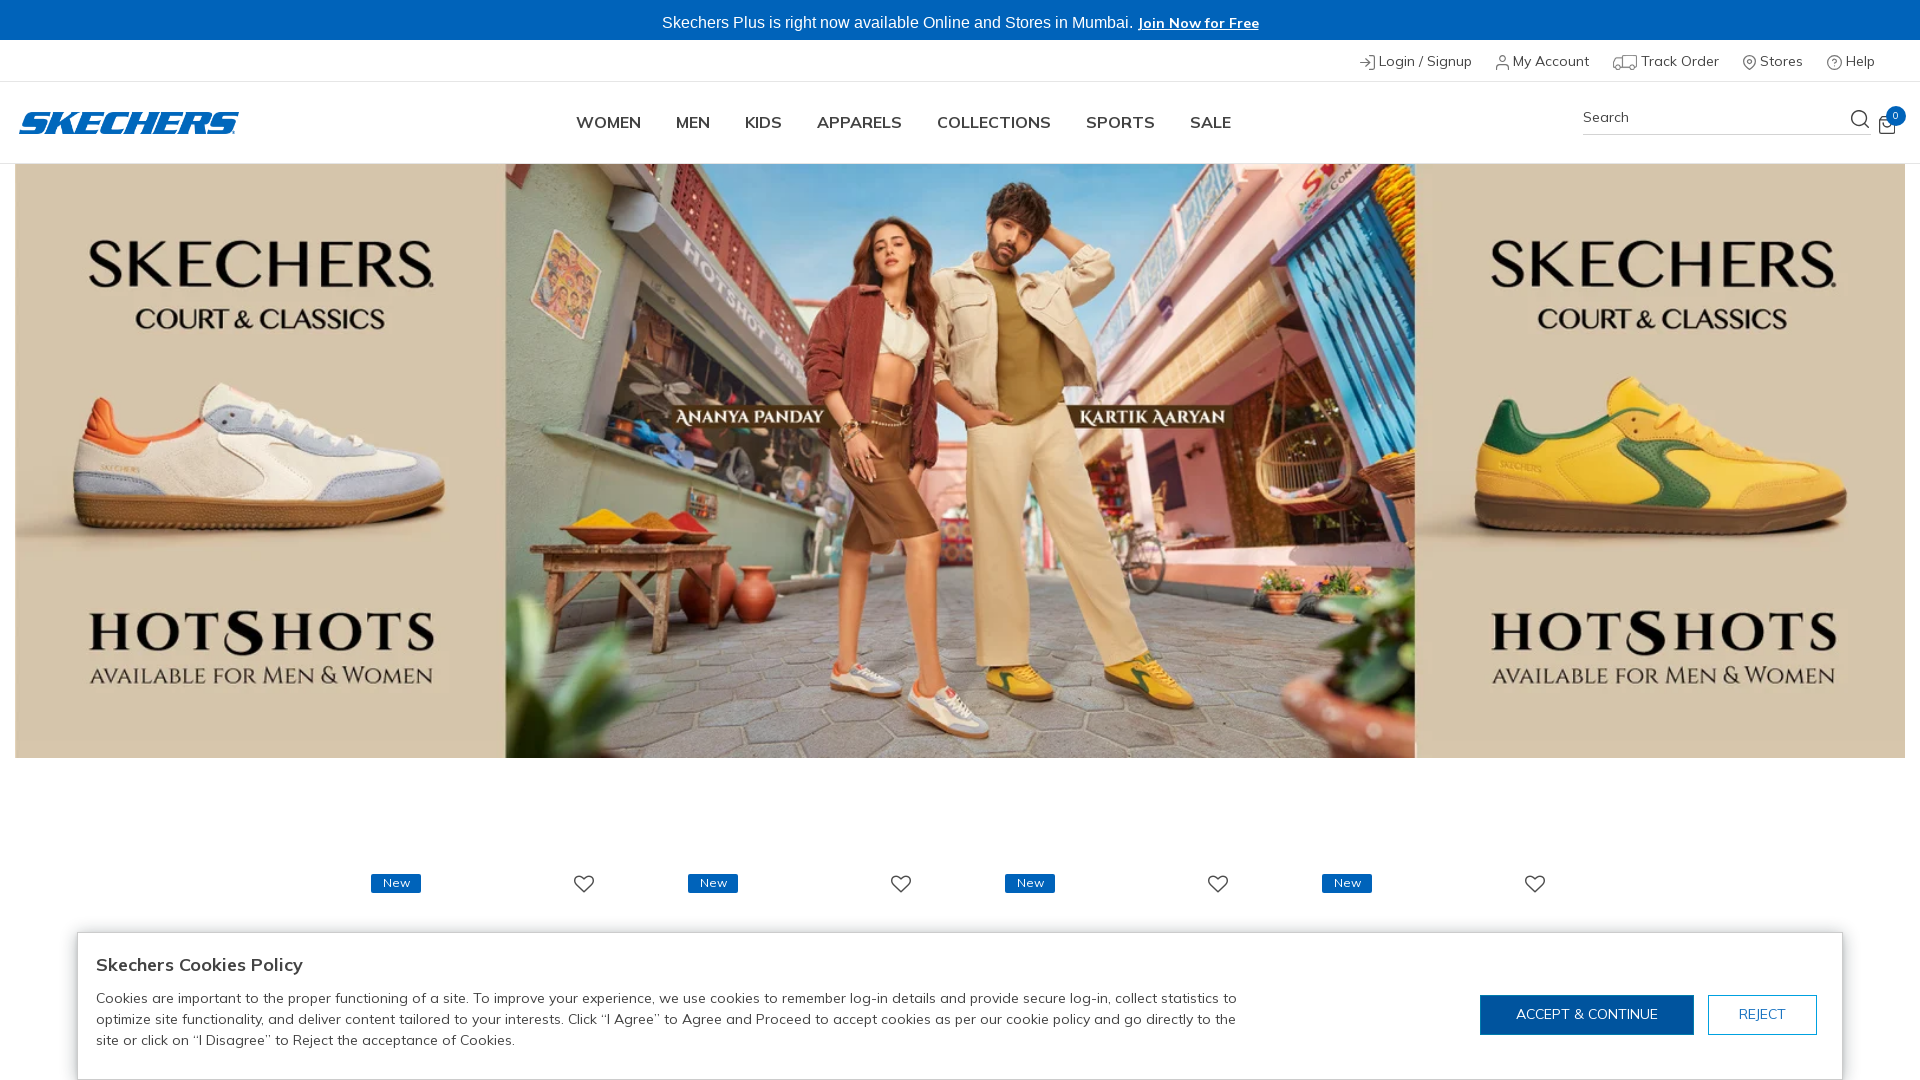

Skechers India website loaded successfully
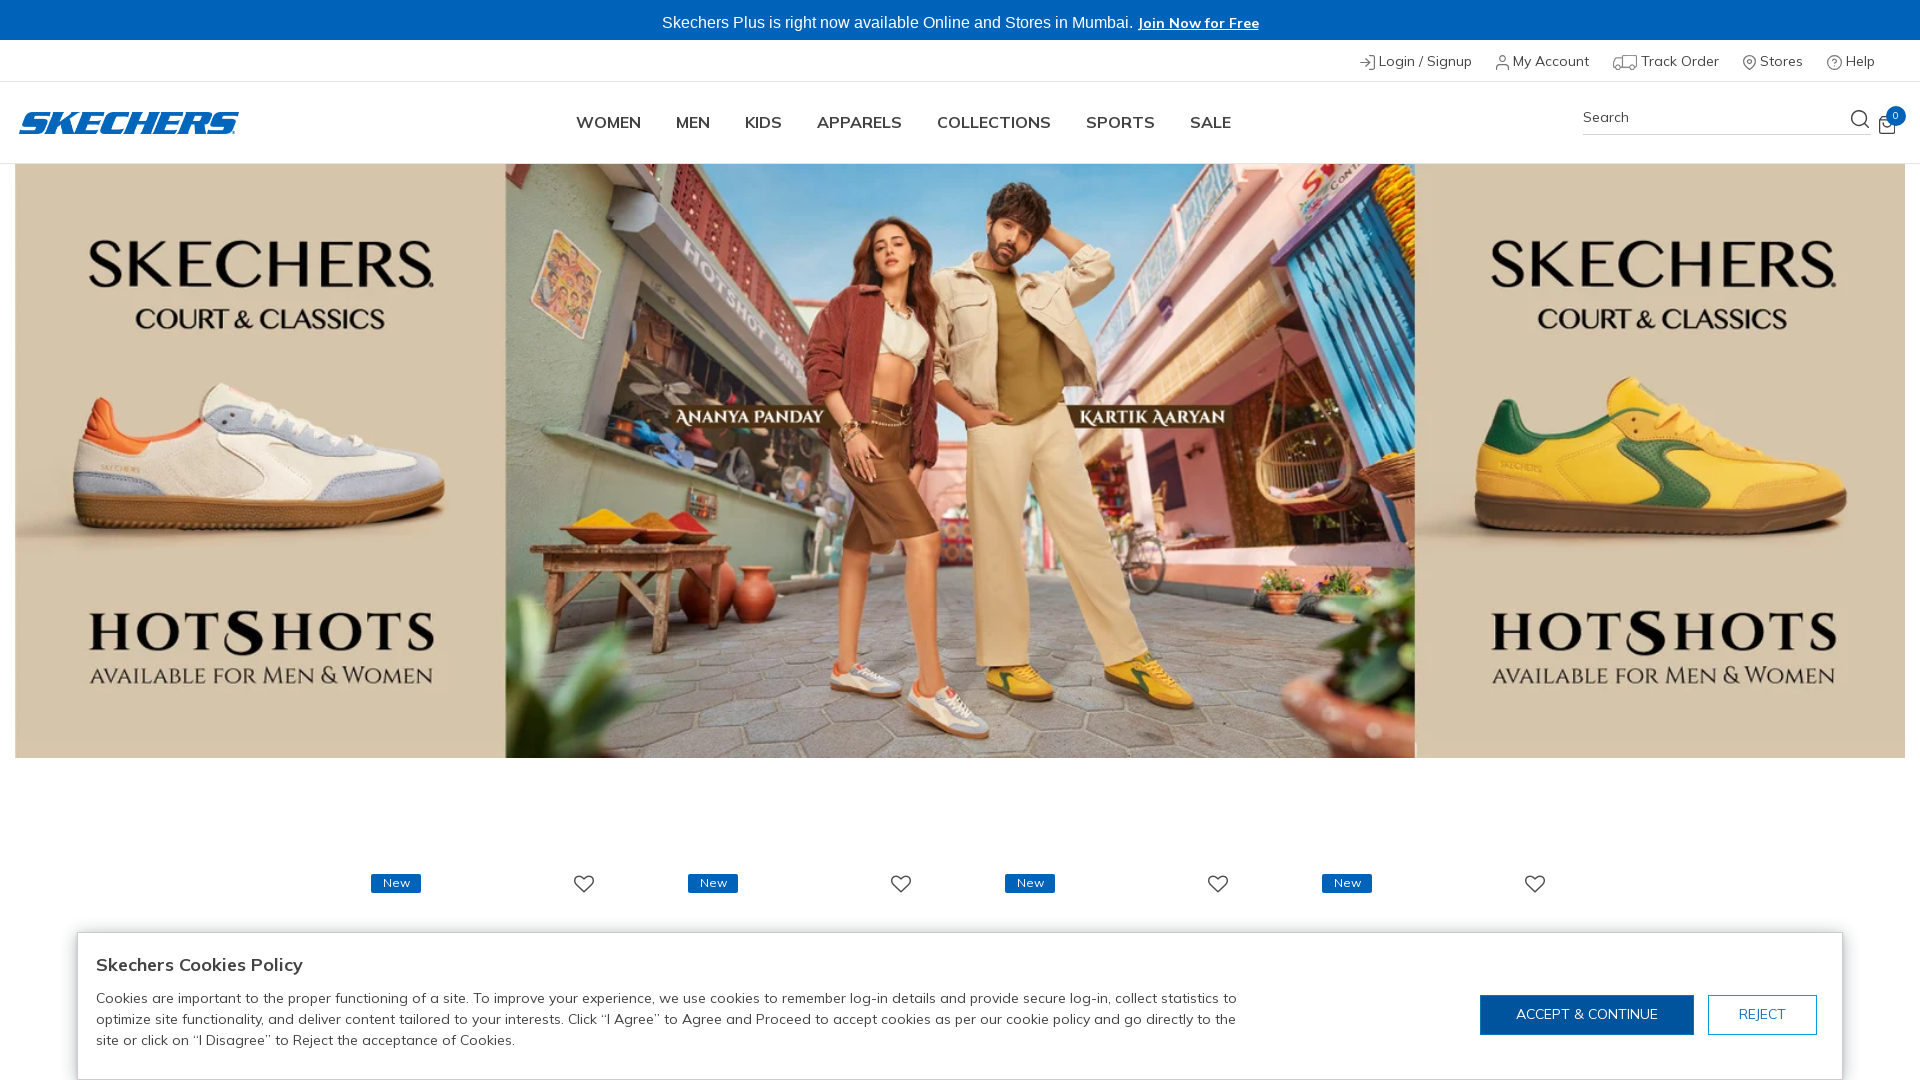

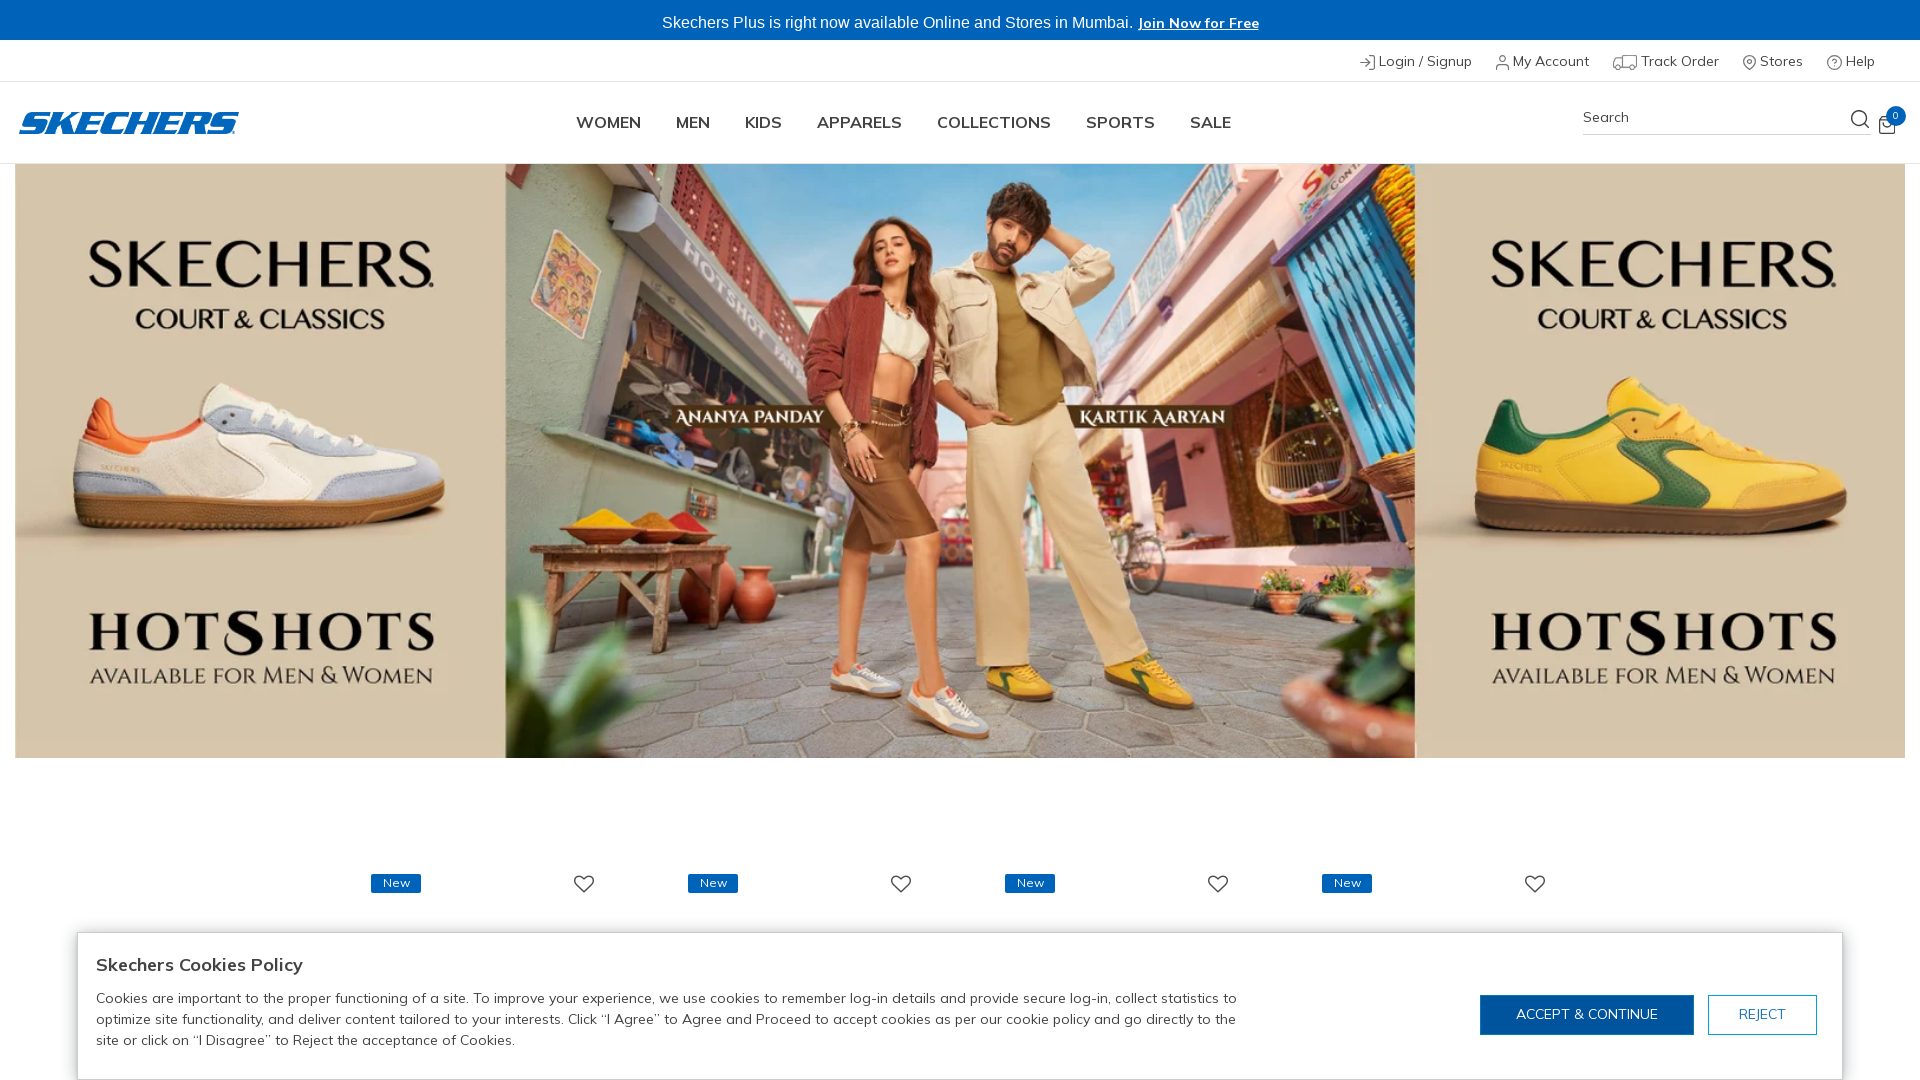